Tests window/tab handling by opening a new tab via button click, switching to it, triggering and accepting an alert dialog, then closing the new tab.

Starting URL: https://www.hyrtutorials.com/p/window-handles-practice.html

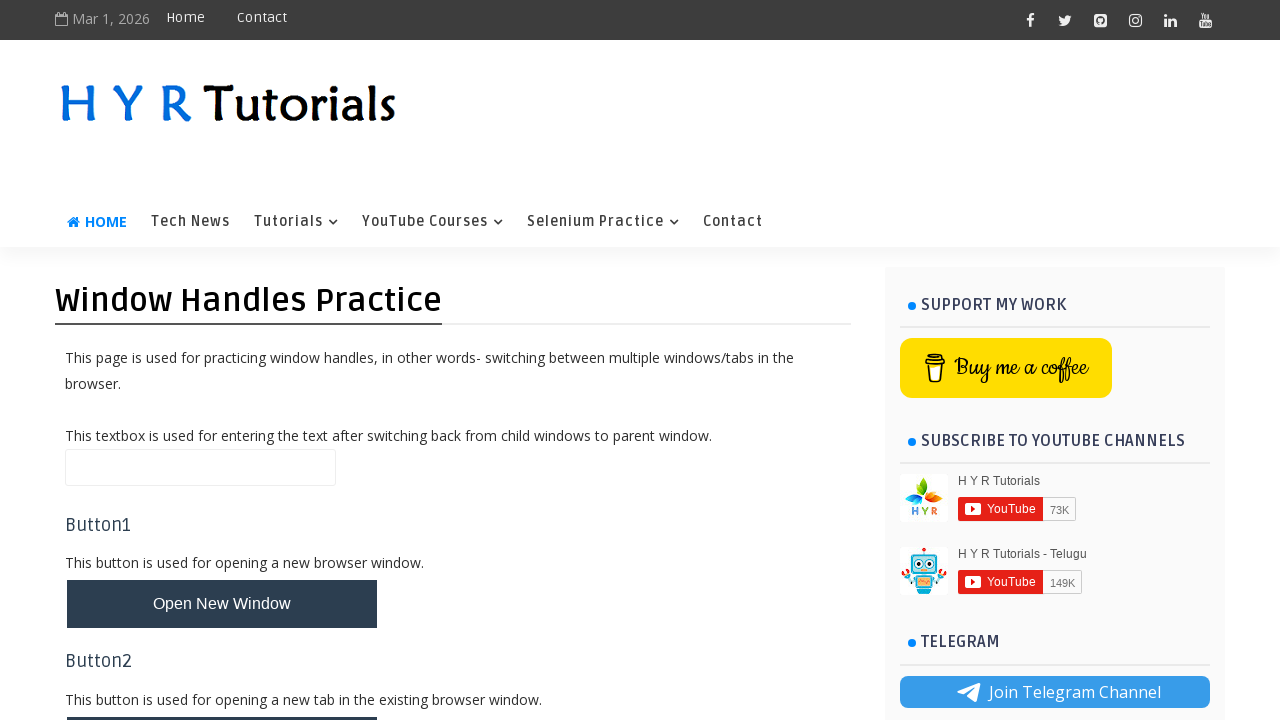

Clicked button to open new tab at (222, 696) on #newTabBtn
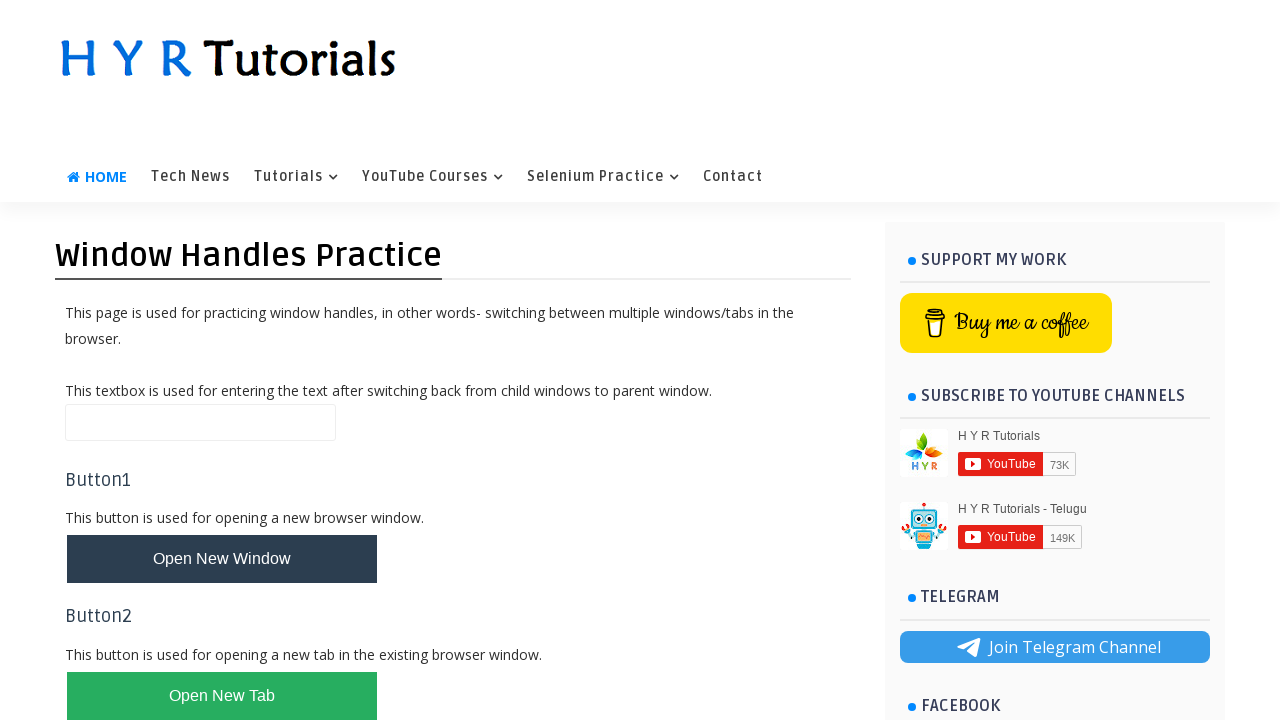

New tab opened and reference obtained
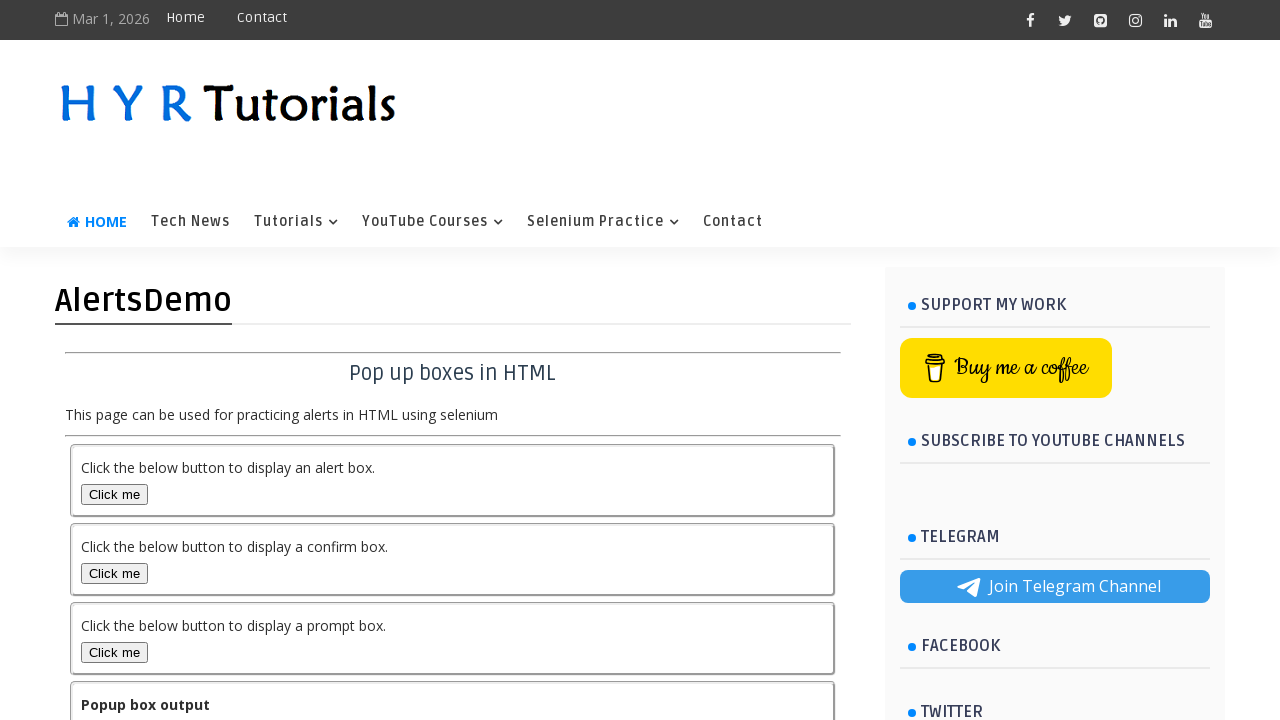

New tab page loaded
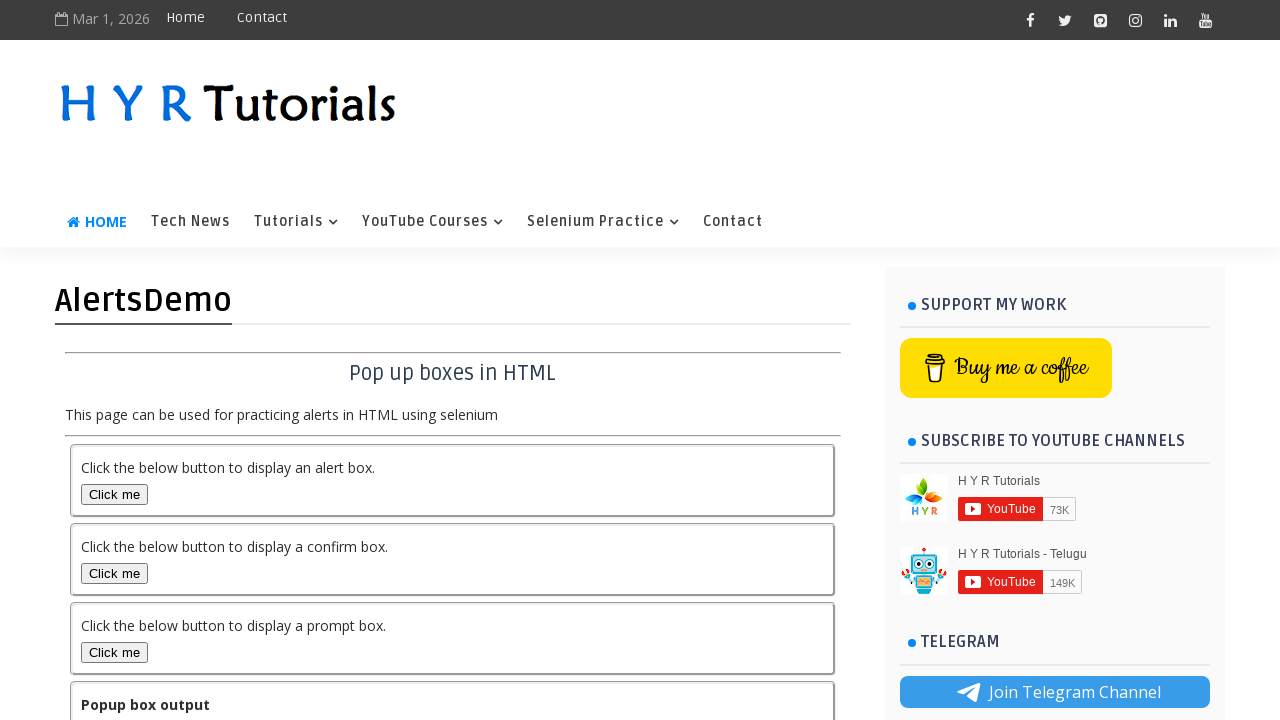

Dialog handler configured to accept alerts
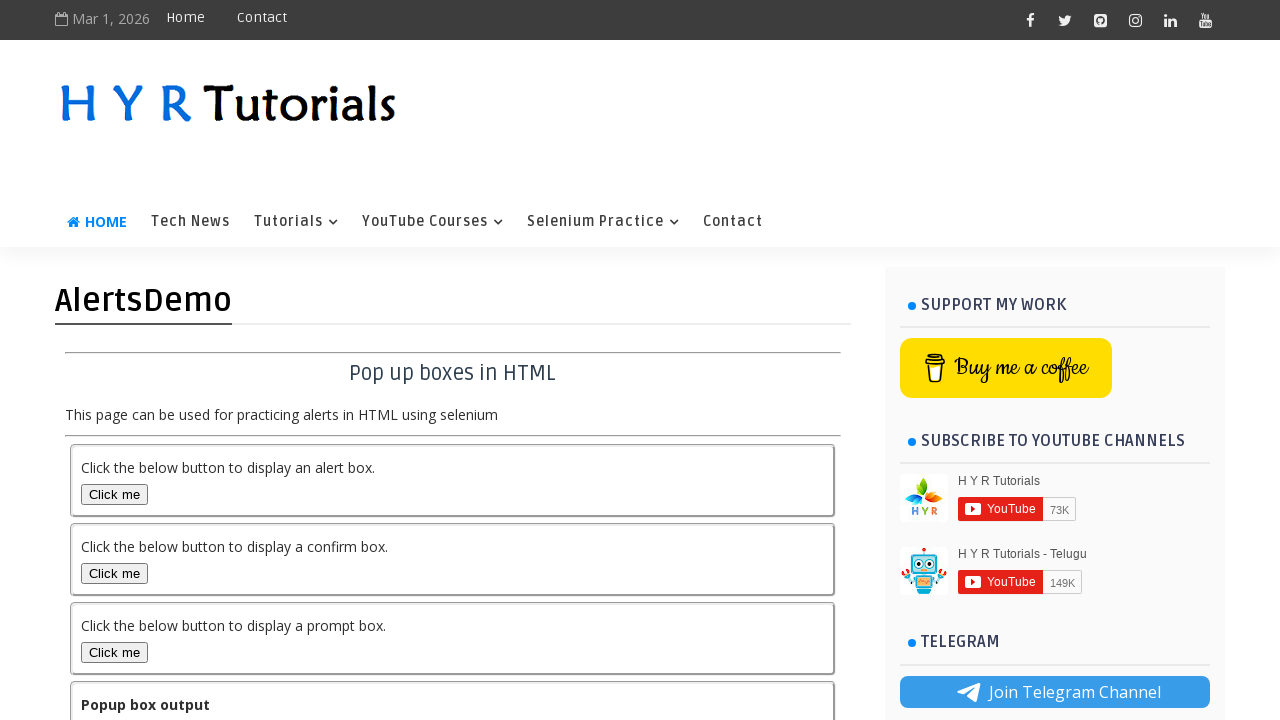

Clicked alert box button on new tab at (114, 494) on #alertBox
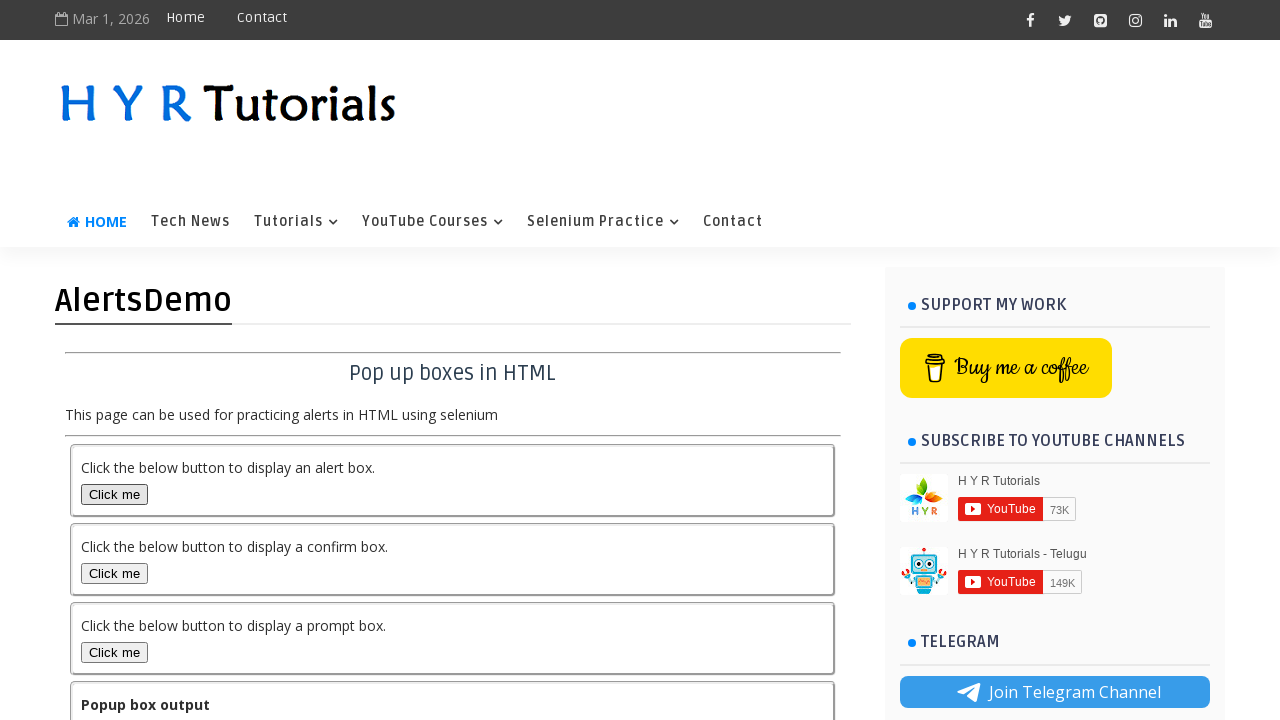

Alert dialog accepted and handled
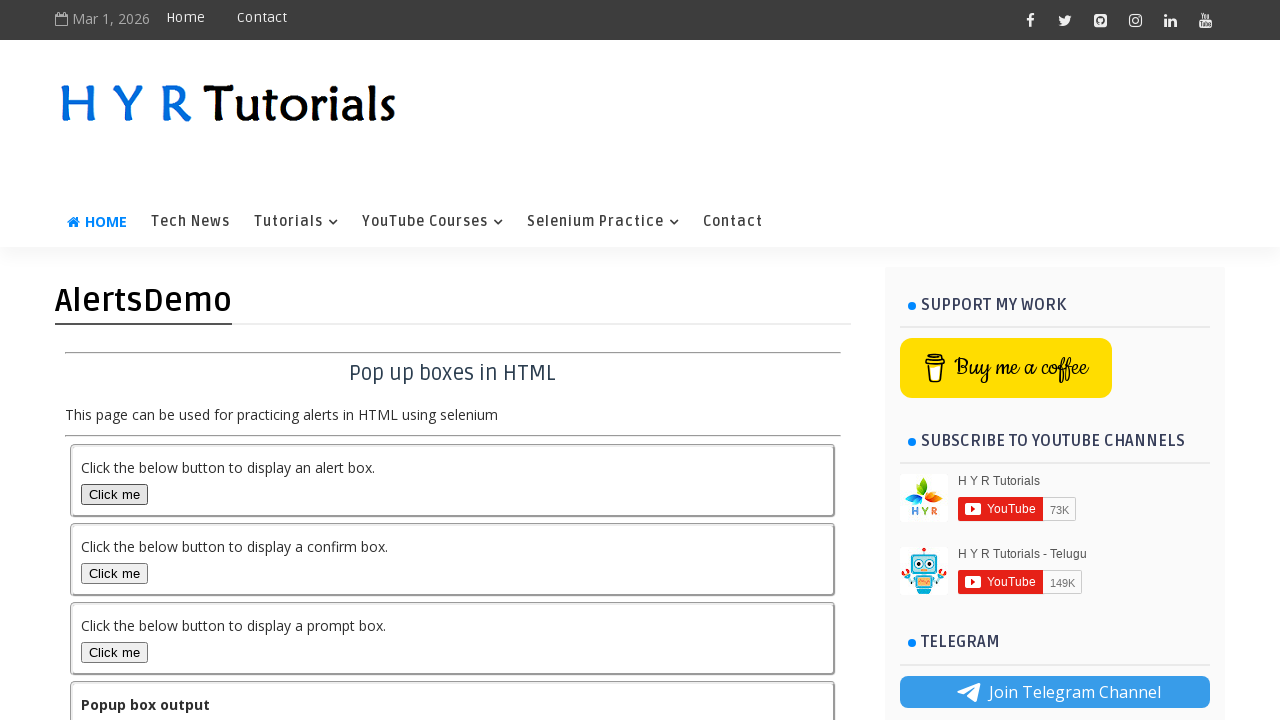

New tab closed
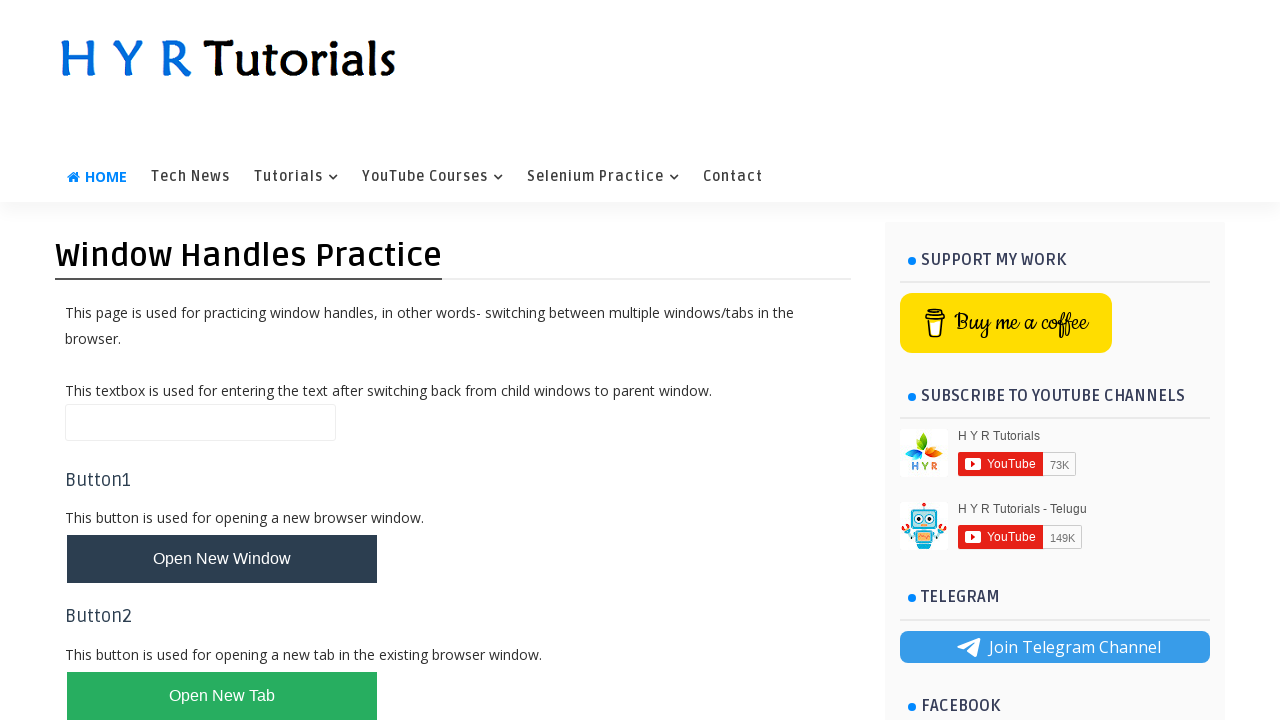

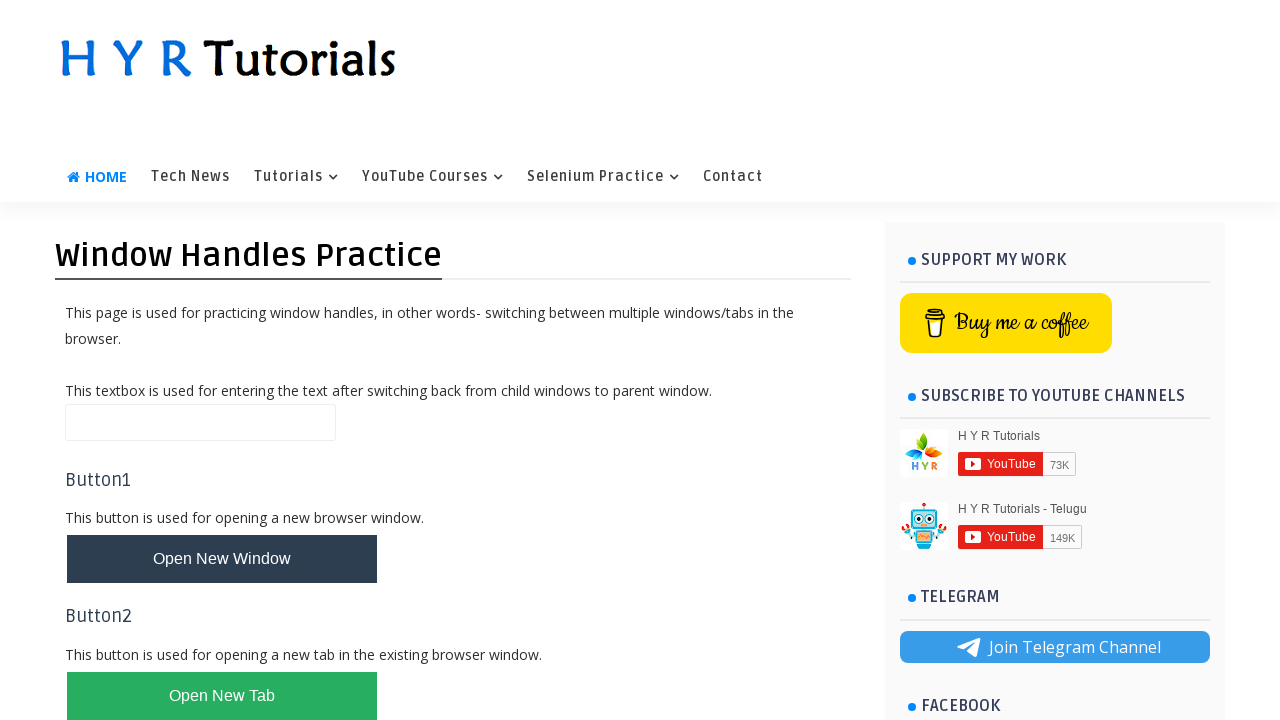